Tests keyboard shortcut functionality by performing Ctrl+A (select all) on the Etsy homepage

Starting URL: https://etsy.com

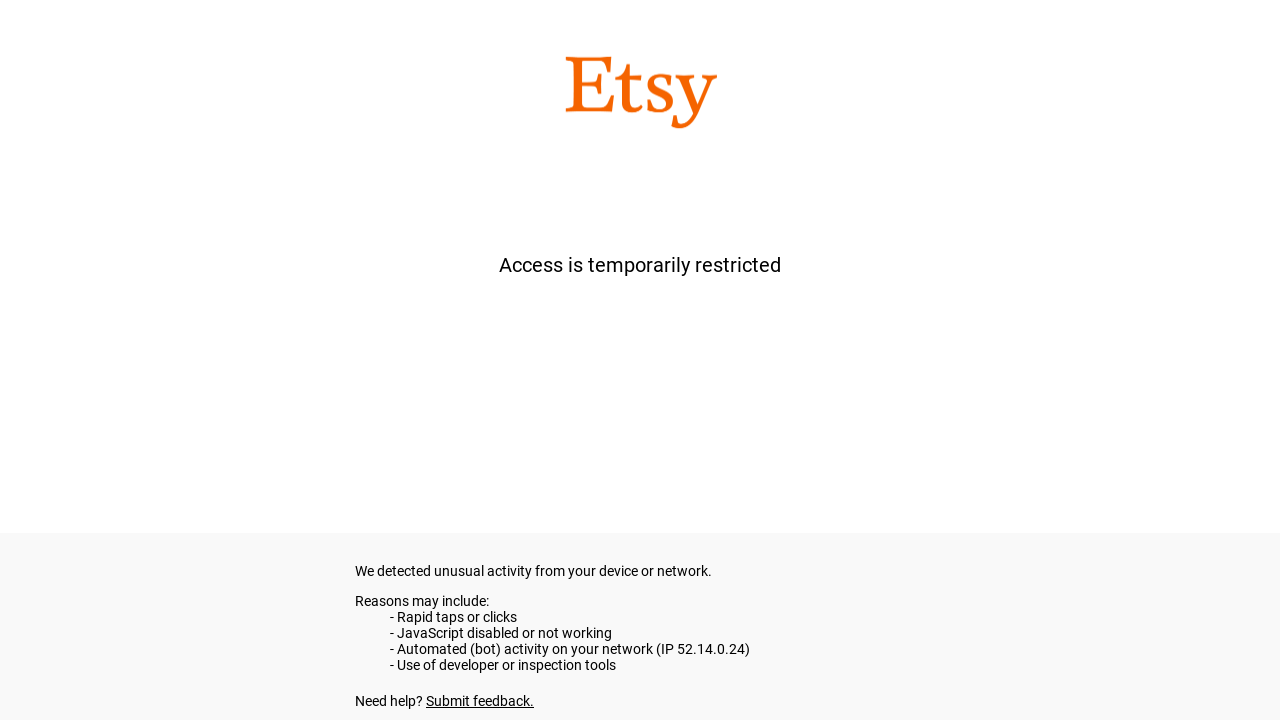

Navigated to Etsy homepage
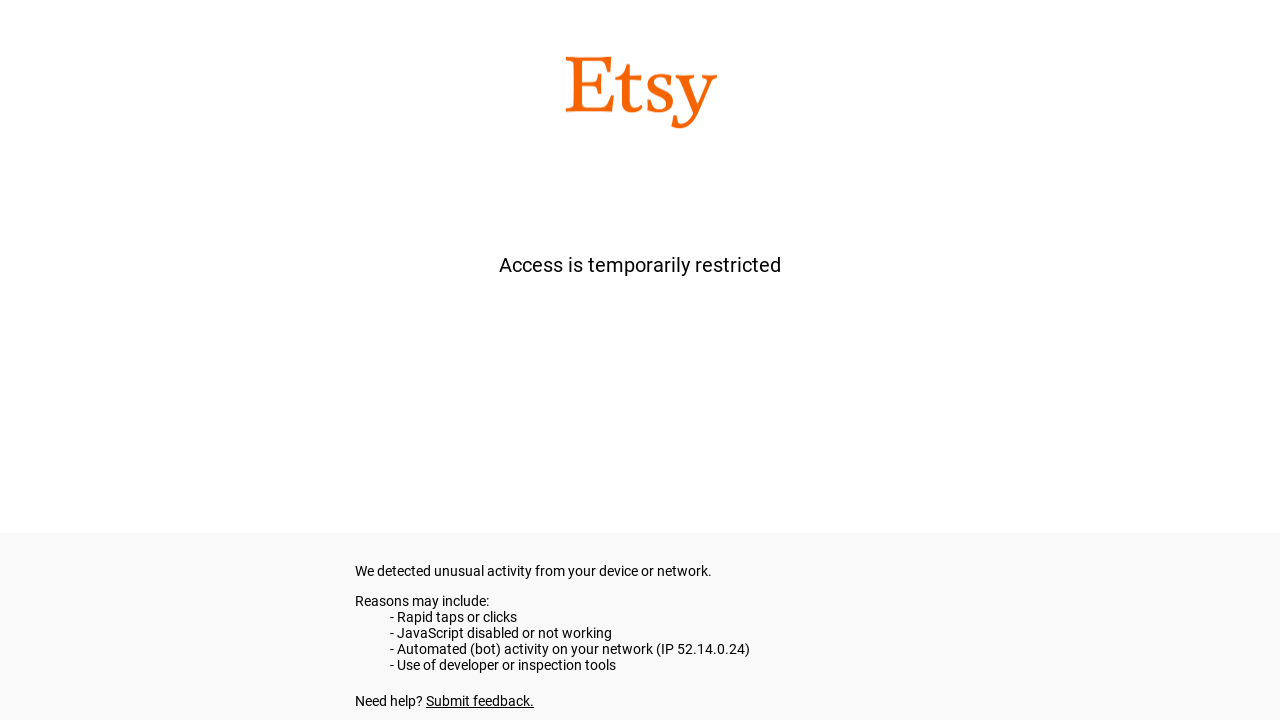

Pressed Ctrl+A to select all content on Etsy homepage
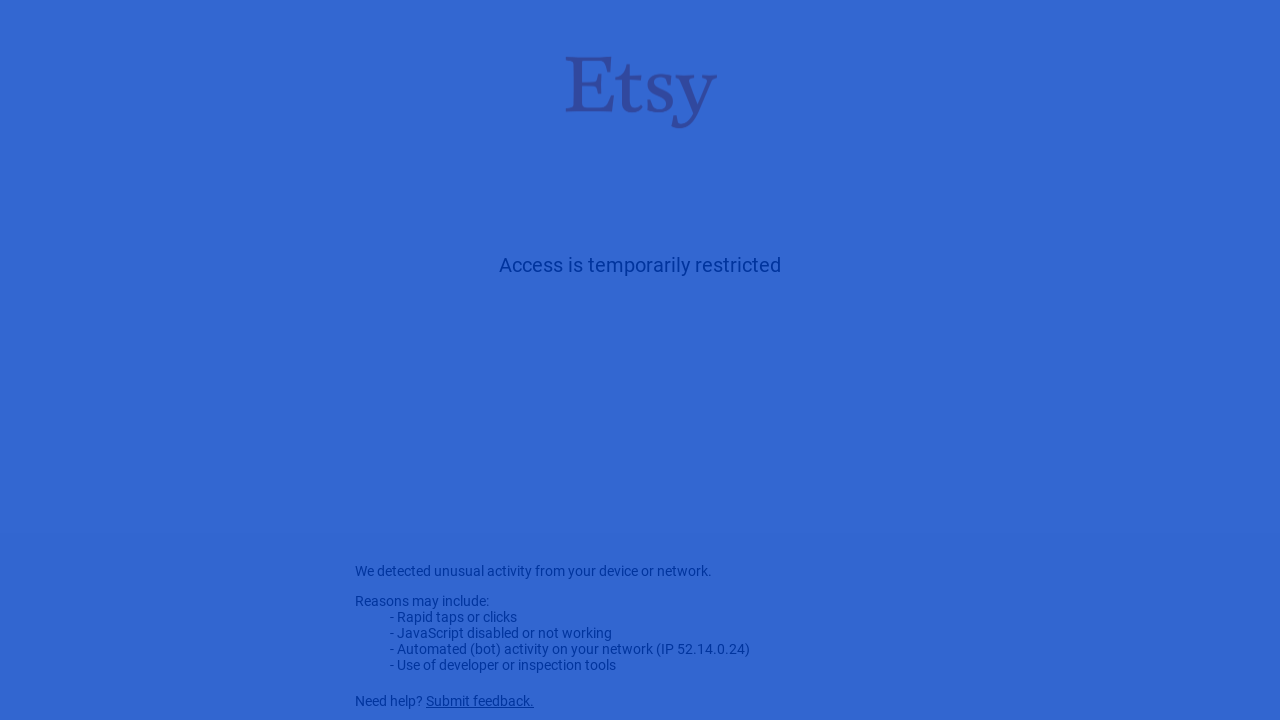

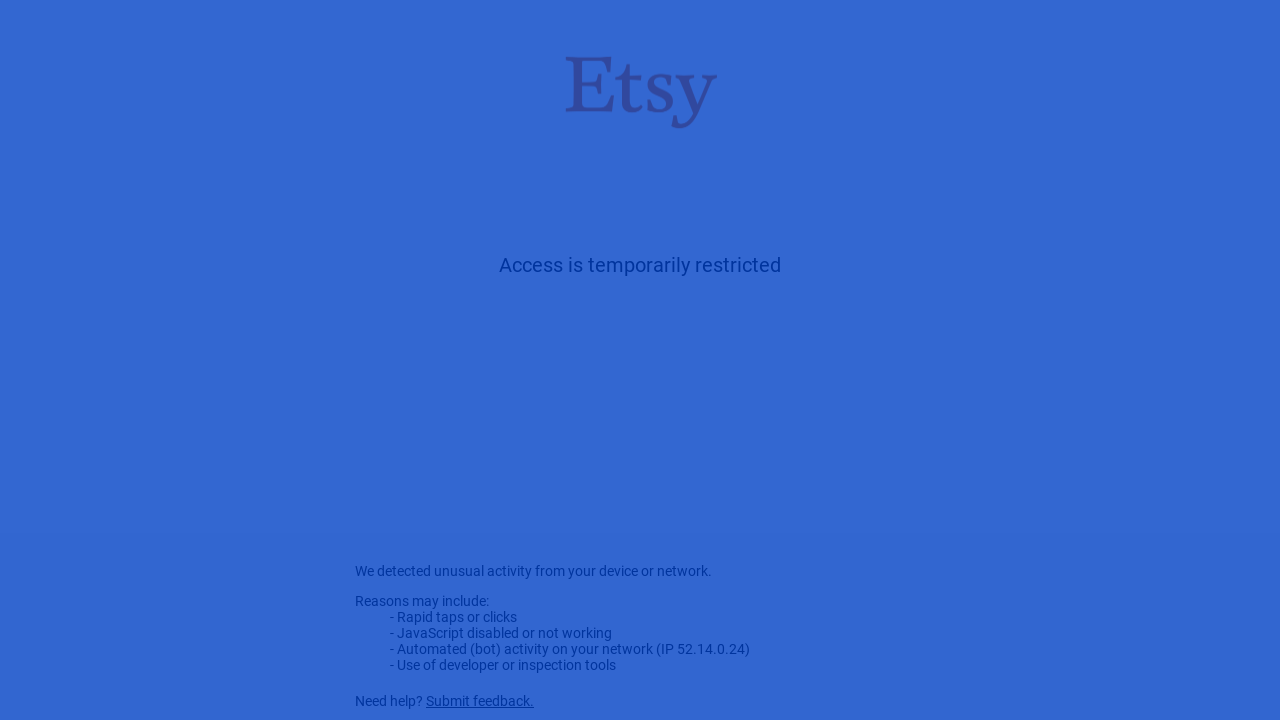